Tests wait functionality by clicking a button that triggers a delayed element appearance, then fills the newly appeared text box

Starting URL: https://www.hyrtutorials.com/p/waits-demo.html

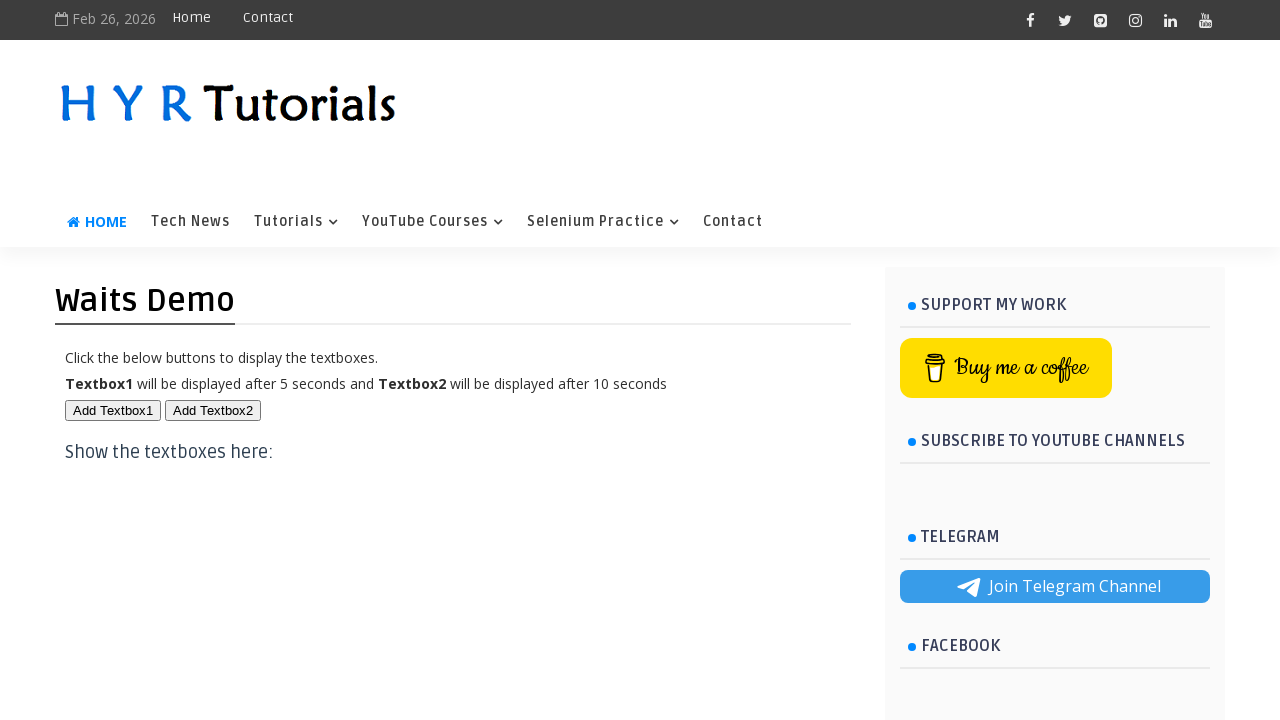

Clicked button that triggers delayed element appearance at (113, 410) on button#btn1
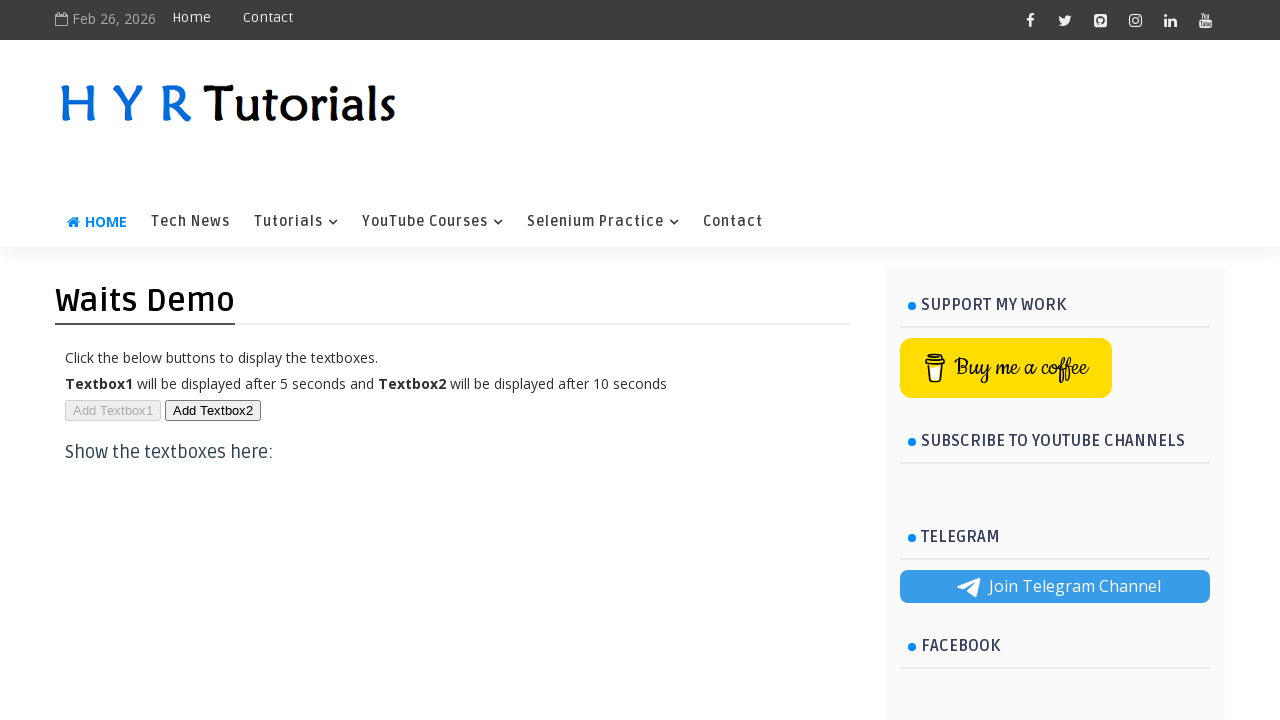

Filled delayed text box with 'SkyPersuite' on (//input[@id='txt1'])[1]
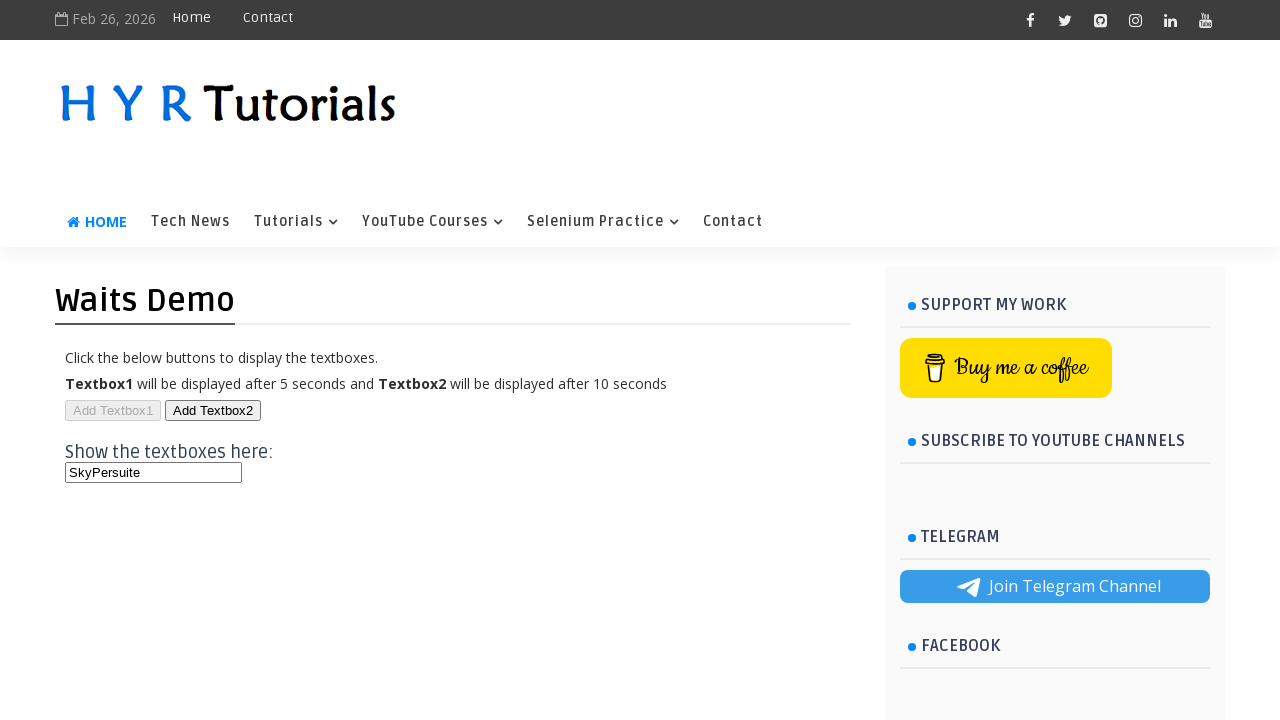

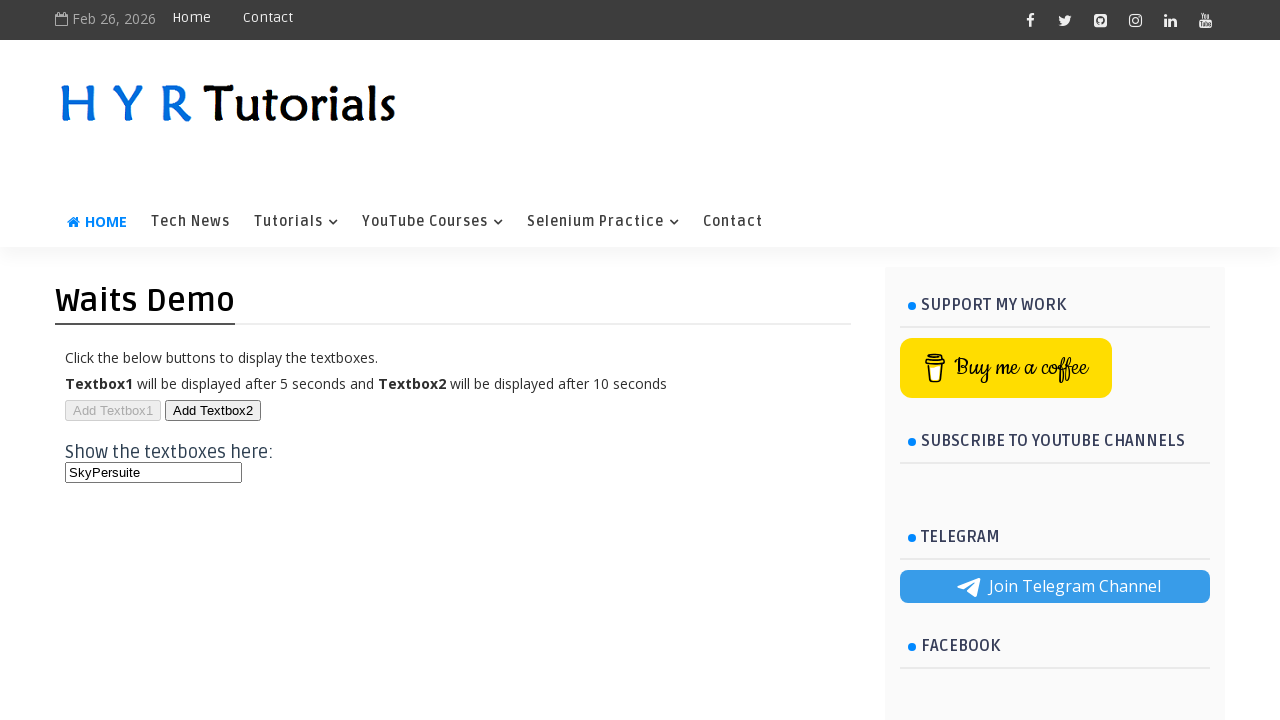